Tests a hierarchical navigation menu by hovering over top-level menu items and their nested sub-menu items to verify the menu structure displays correctly

Starting URL: https://demoqa.com/menu

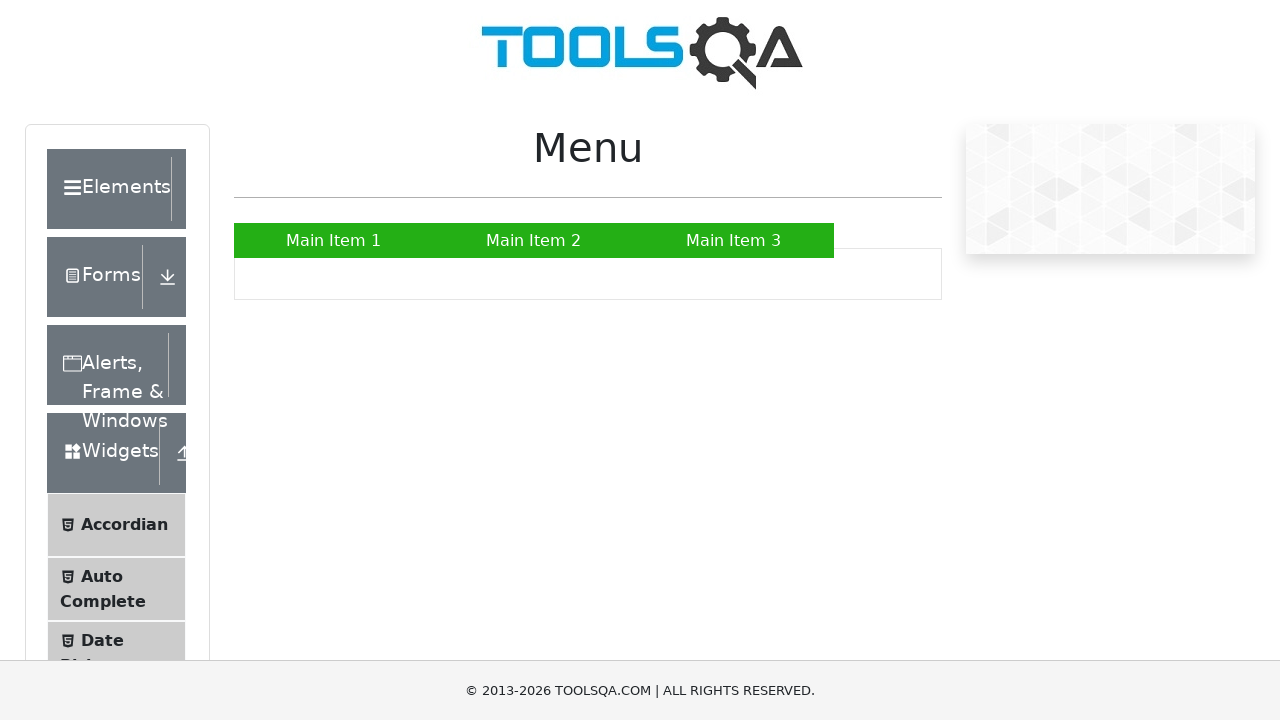

Navigated to menu test page at https://demoqa.com/menu
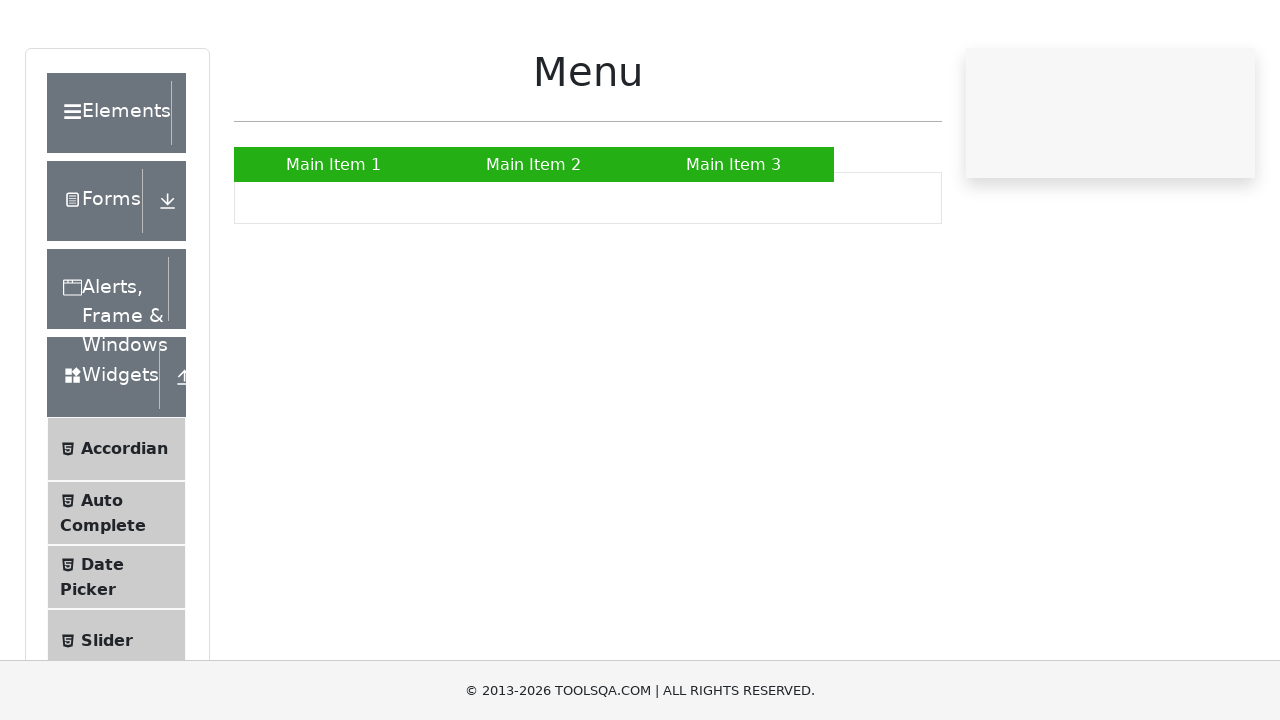

Located all top-level menu items
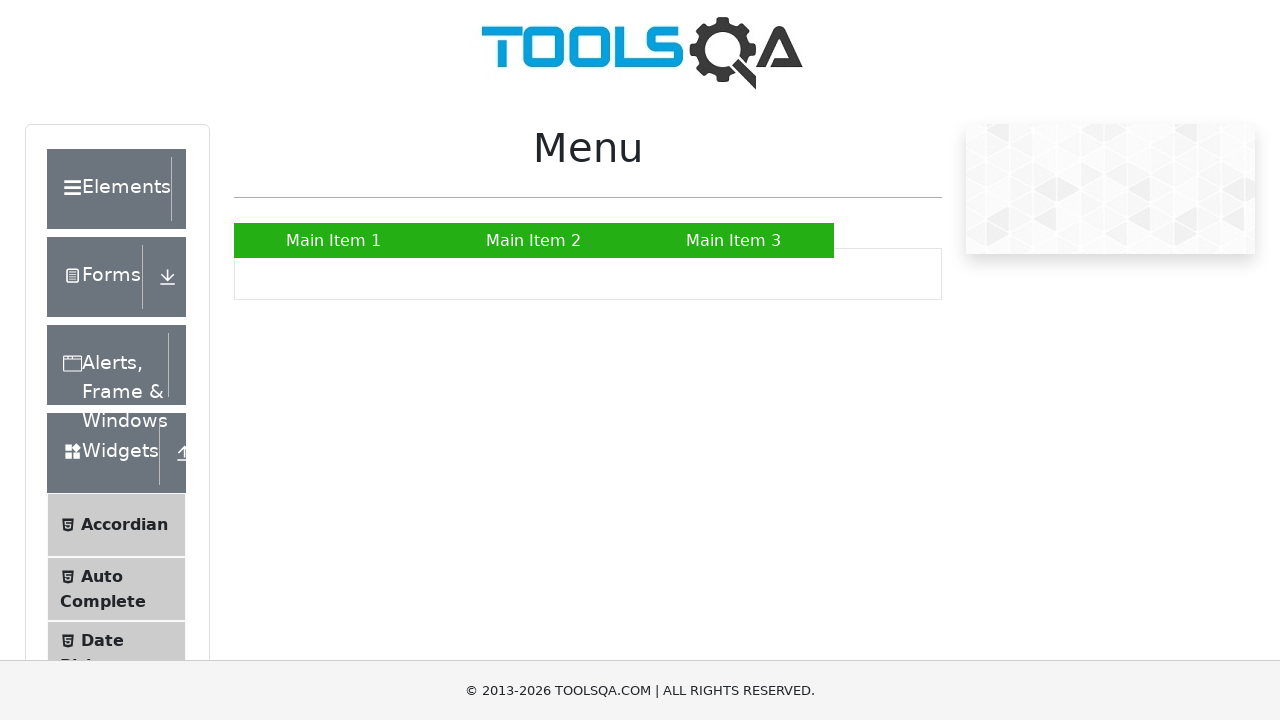

Hovered over a top-level menu item at (334, 240) on #nav > li > a >> nth=0
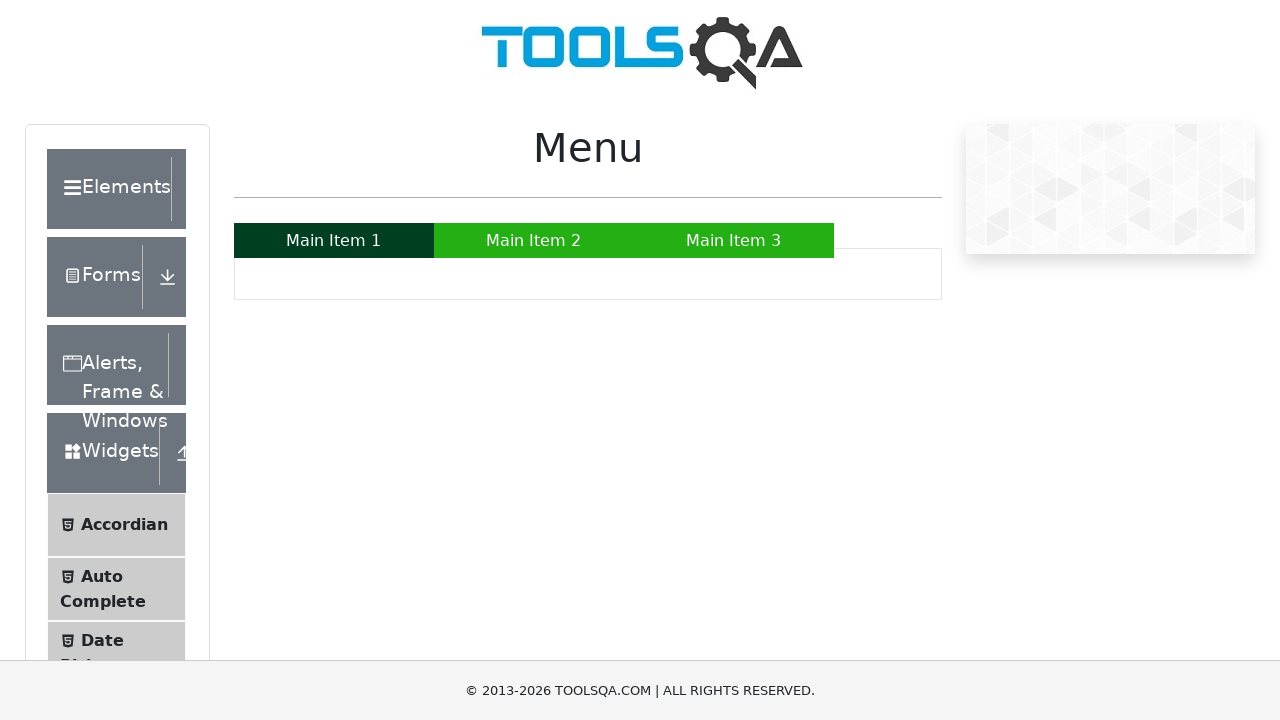

Waited 500ms for menu animation
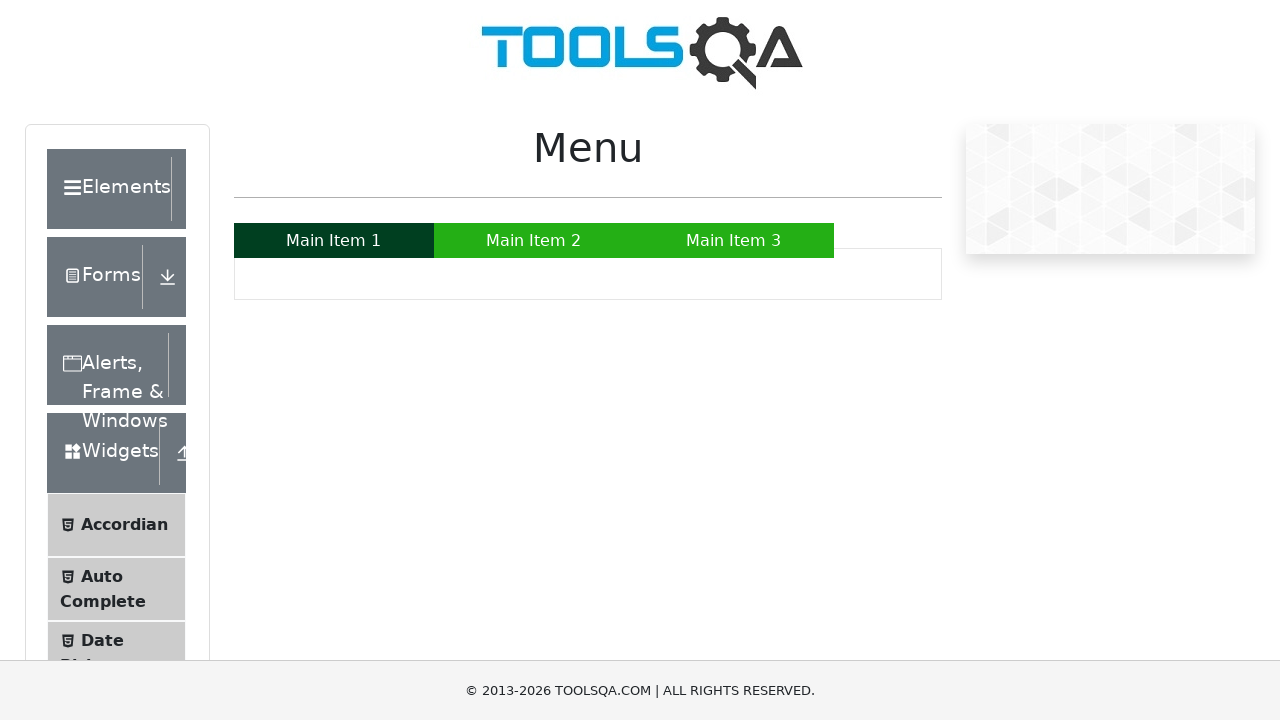

Located all sub-menu items for the current top-level item
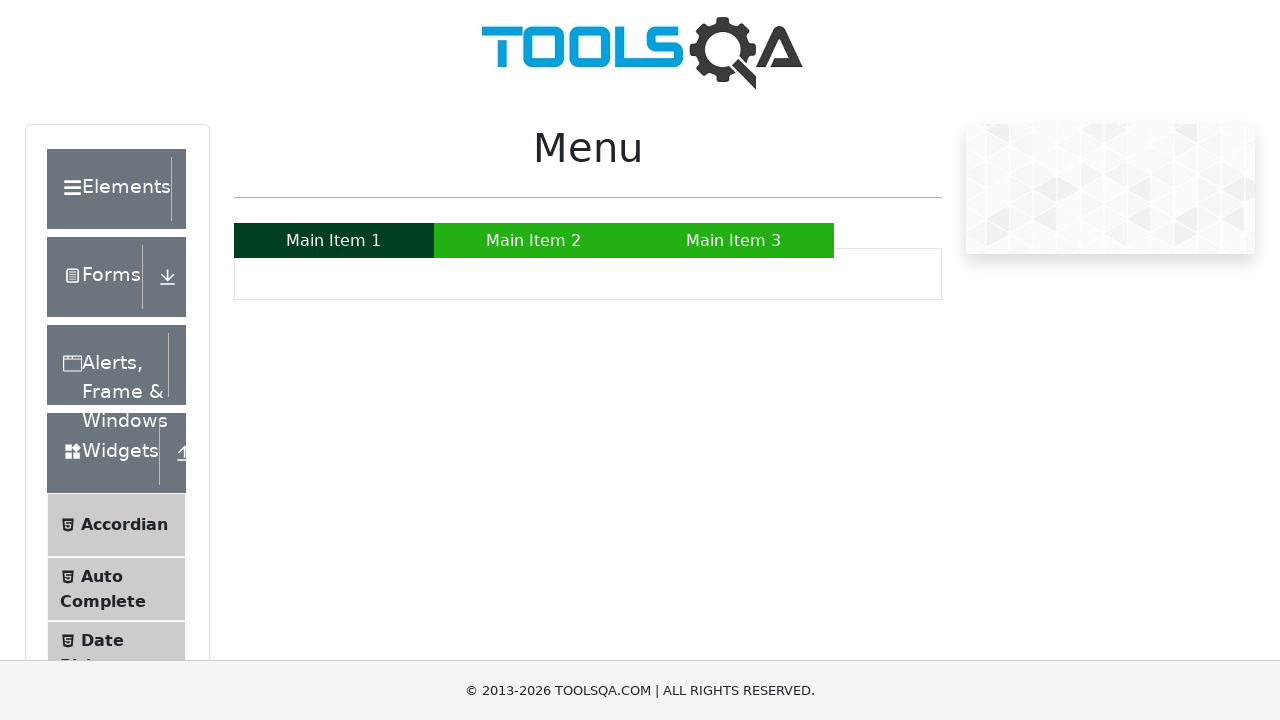

Hovered over a top-level menu item at (534, 240) on #nav > li > a >> nth=1
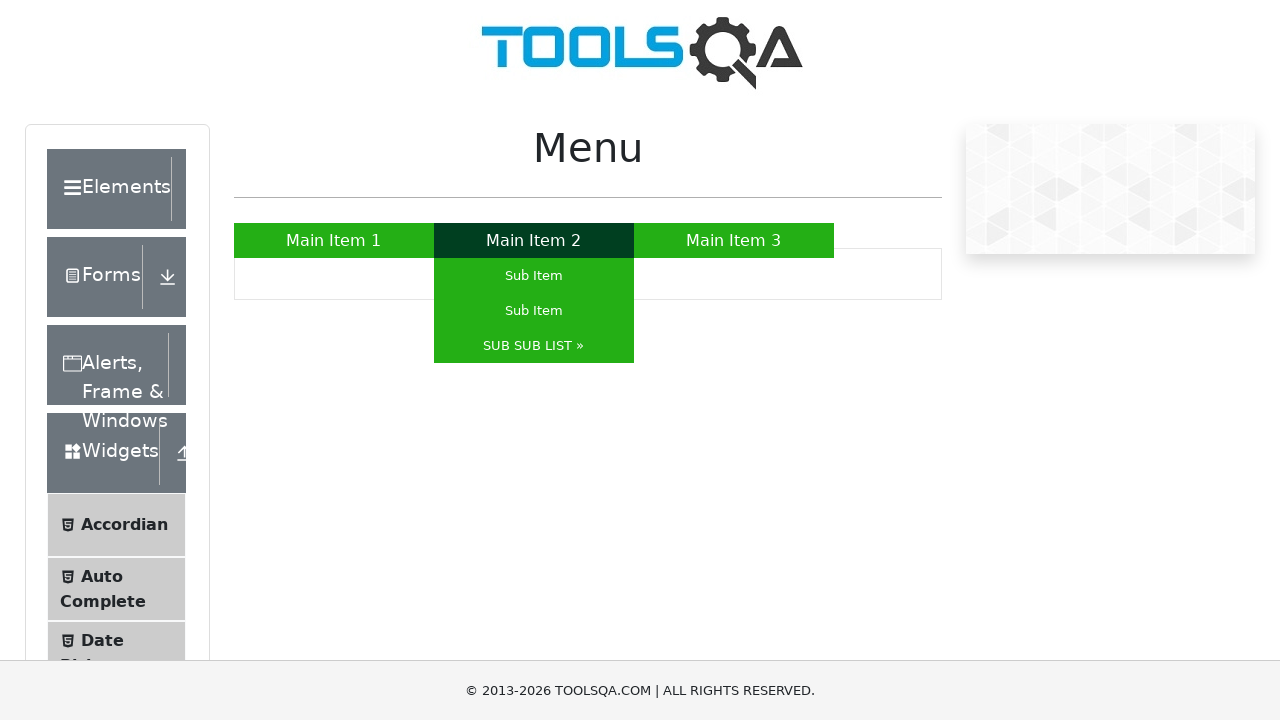

Waited 500ms for menu animation
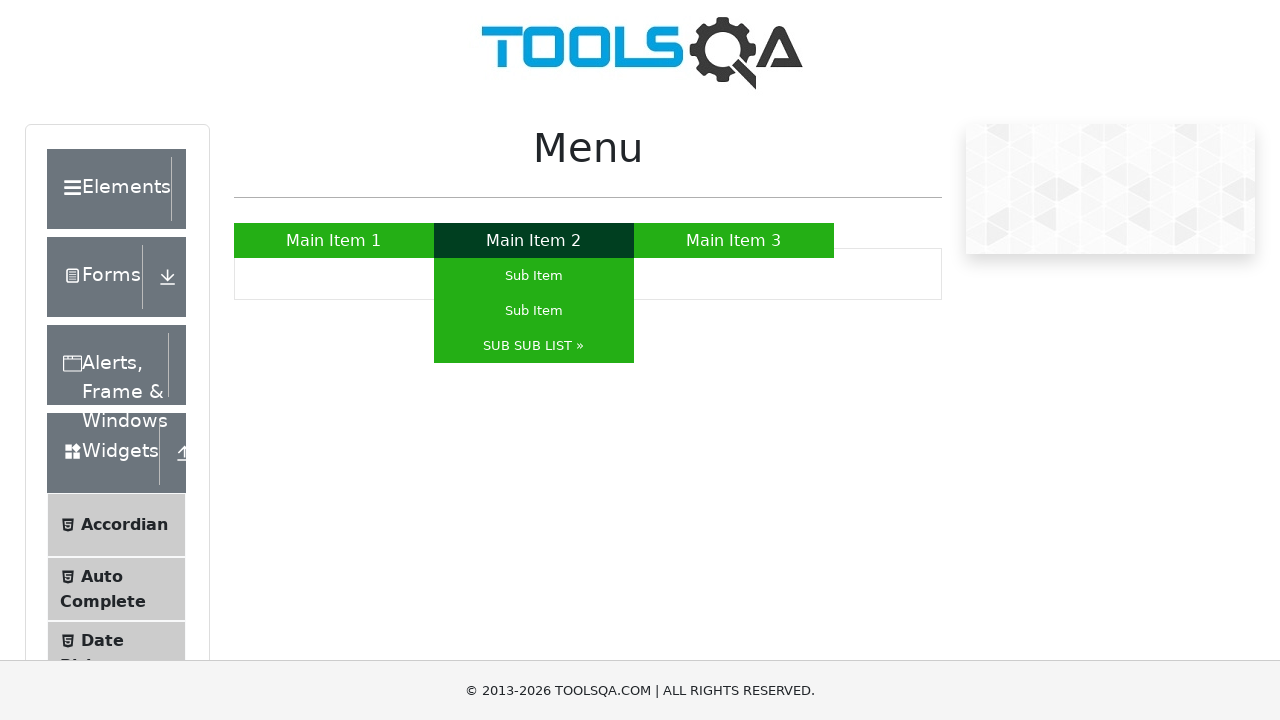

Located all sub-menu items for the current top-level item
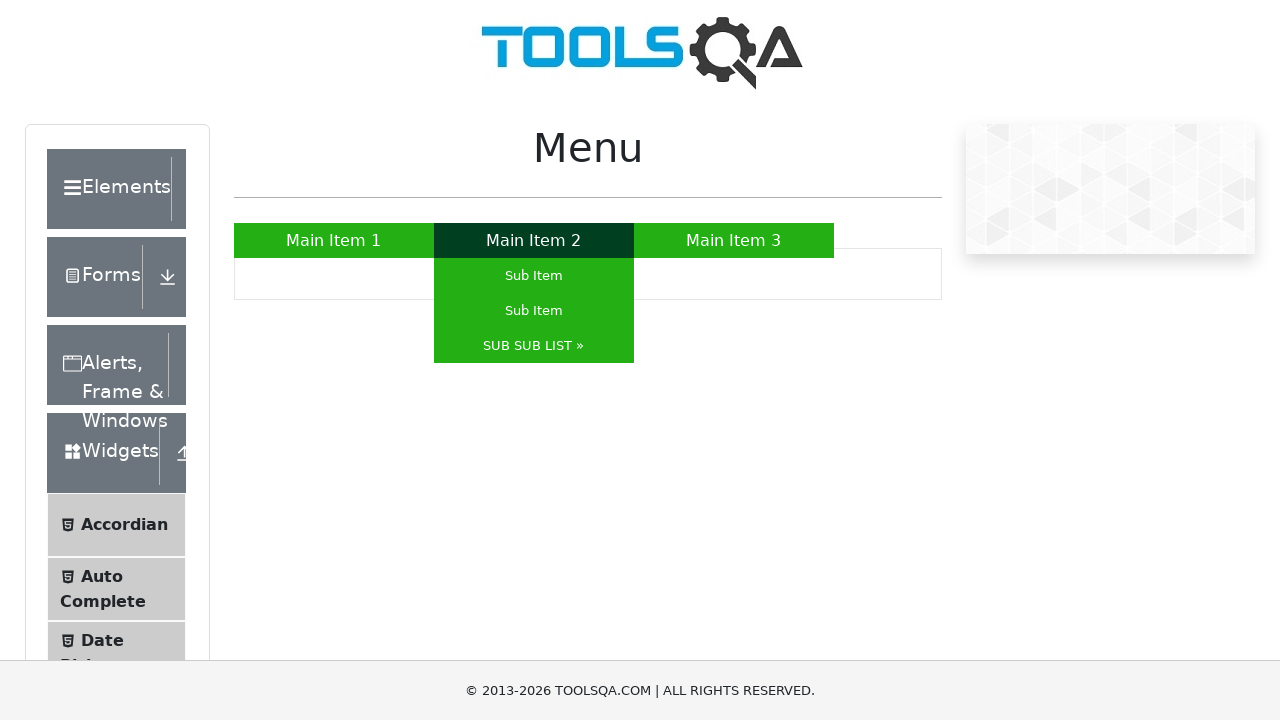

Hovered over a sub-menu item at (534, 276) on #nav > li > a >> nth=1 >> .. >> ul > li > a >> nth=0
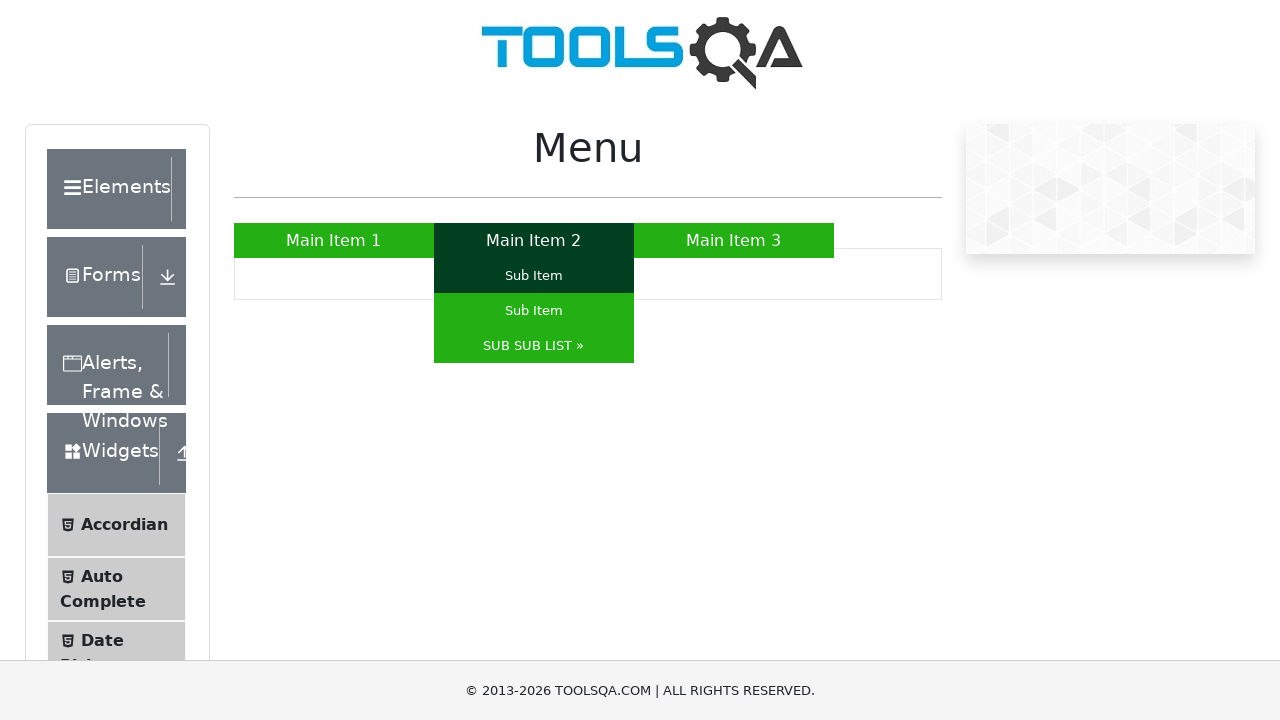

Waited 500ms for sub-menu animation
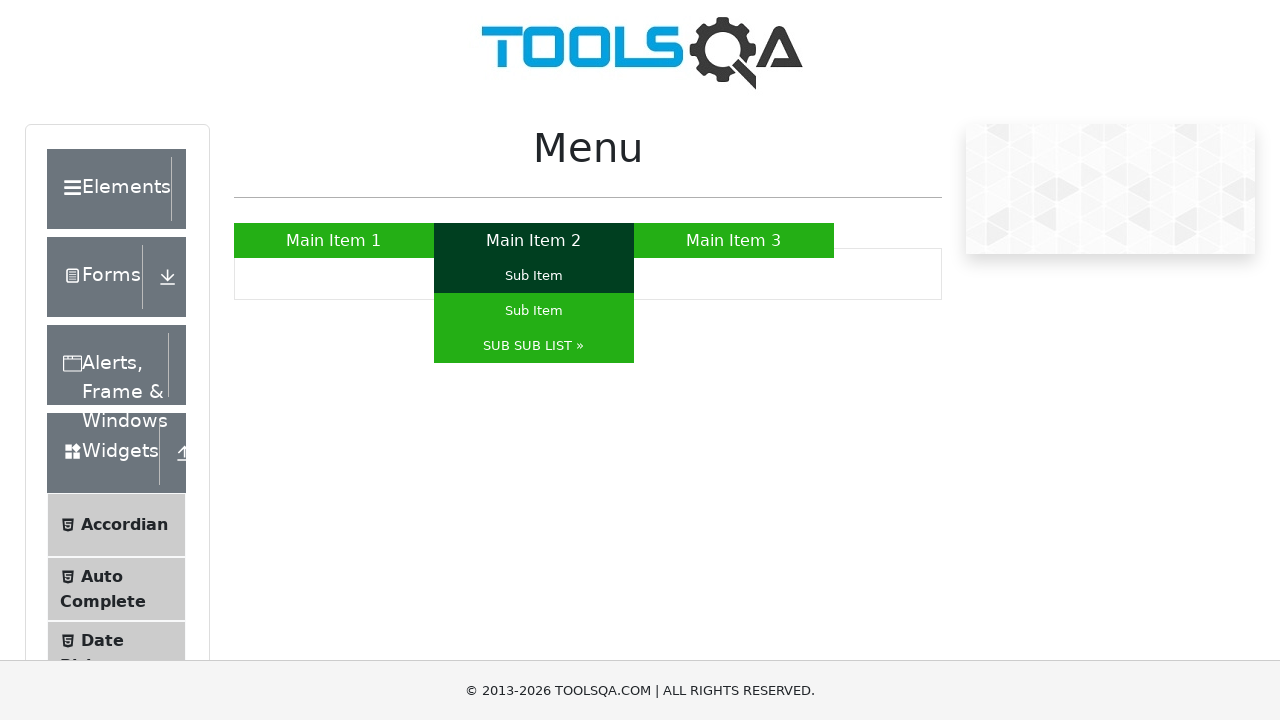

Located all sub-sub-menu items for the current sub-menu item
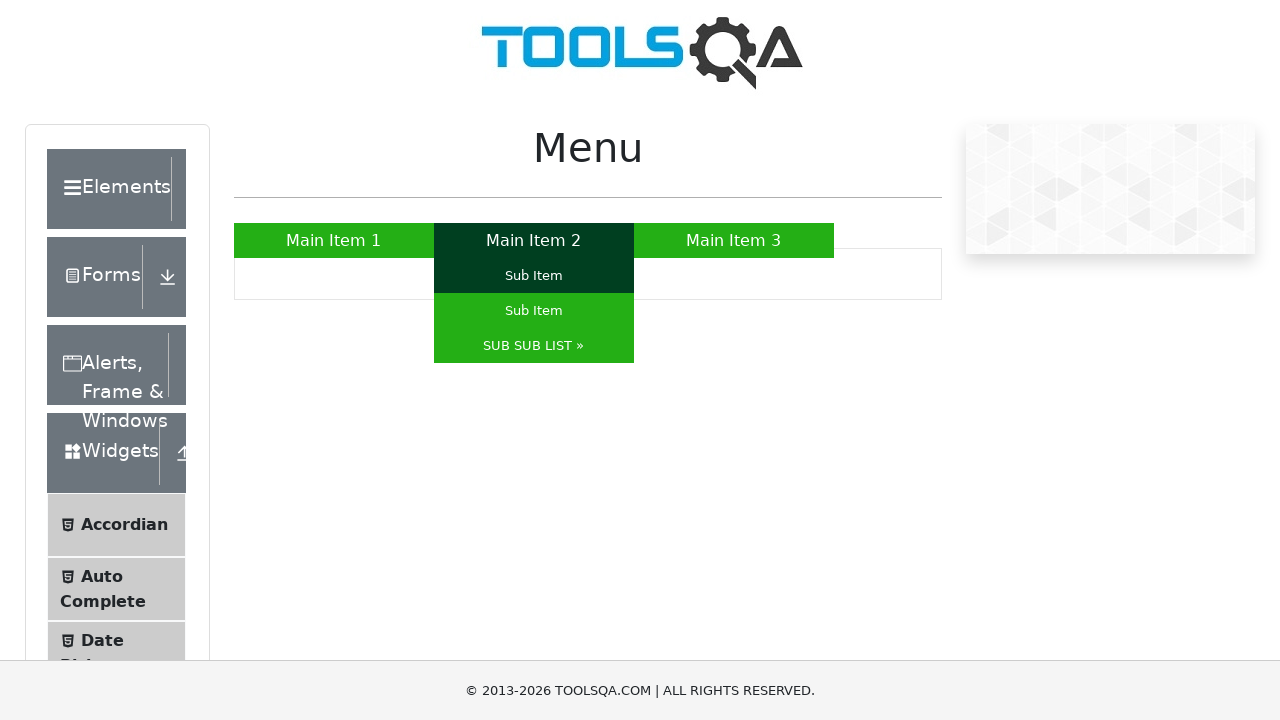

Hovered over a sub-menu item at (534, 310) on #nav > li > a >> nth=1 >> .. >> ul > li > a >> nth=1
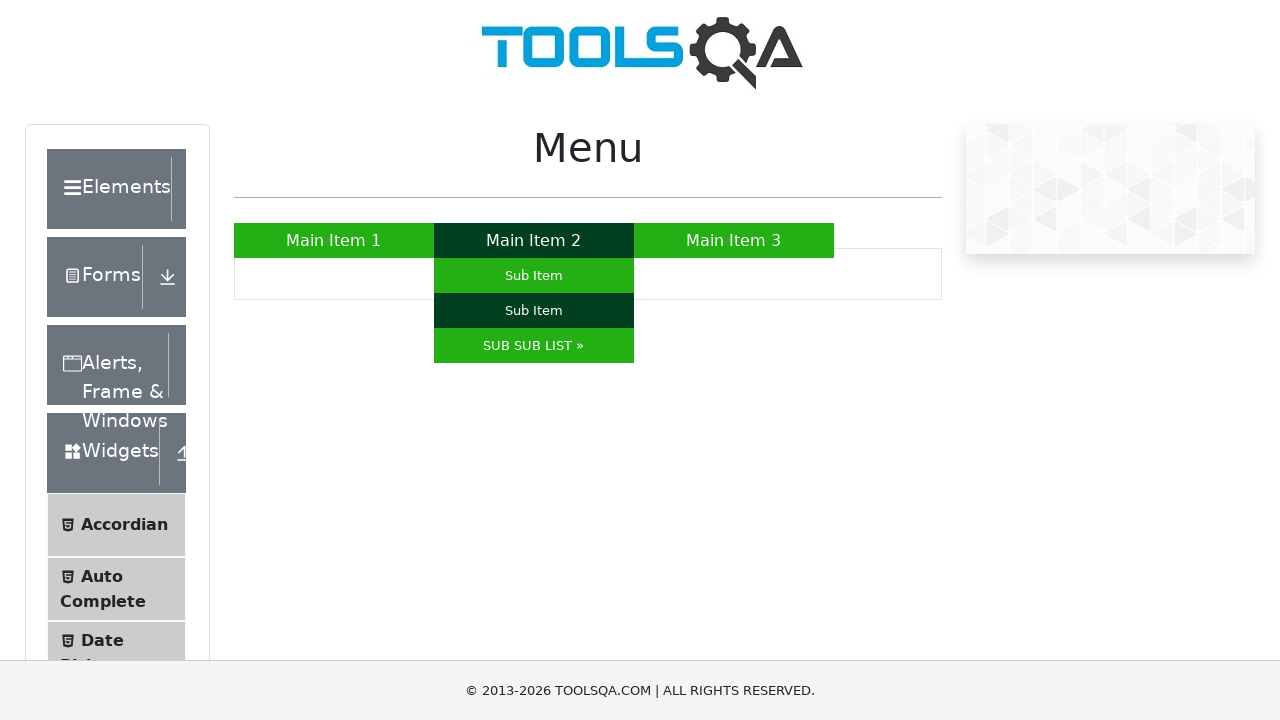

Waited 500ms for sub-menu animation
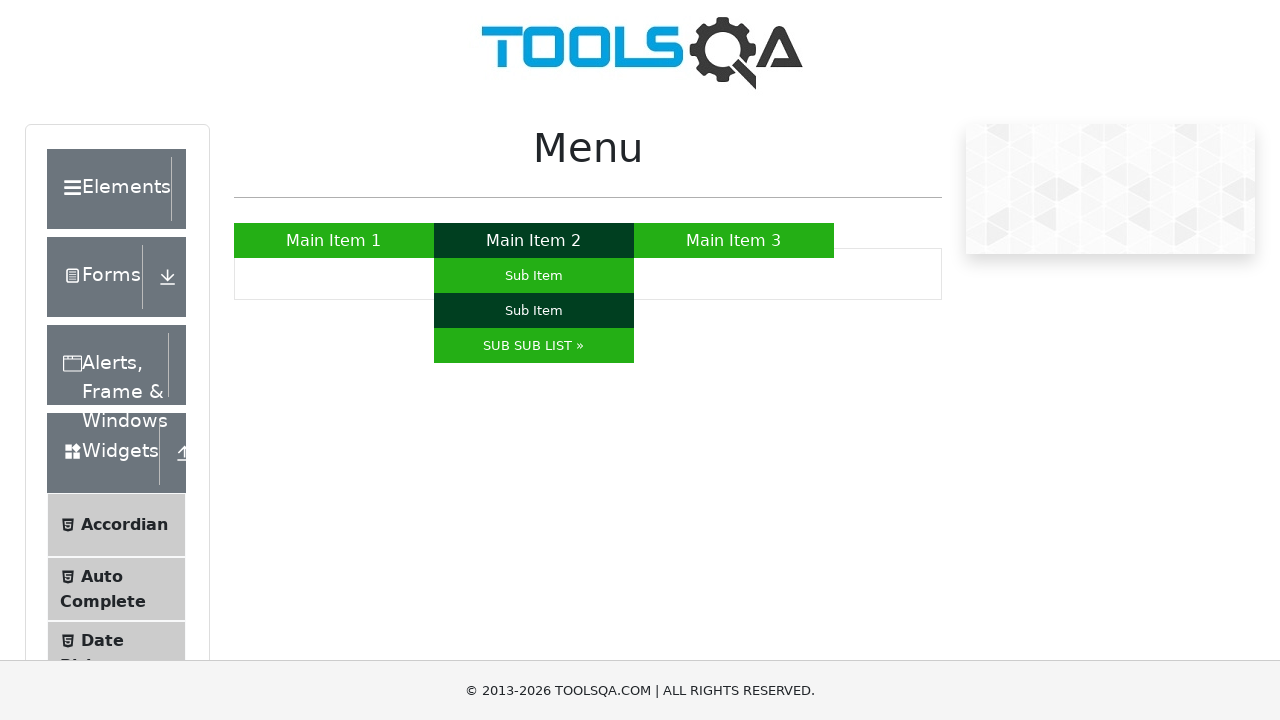

Located all sub-sub-menu items for the current sub-menu item
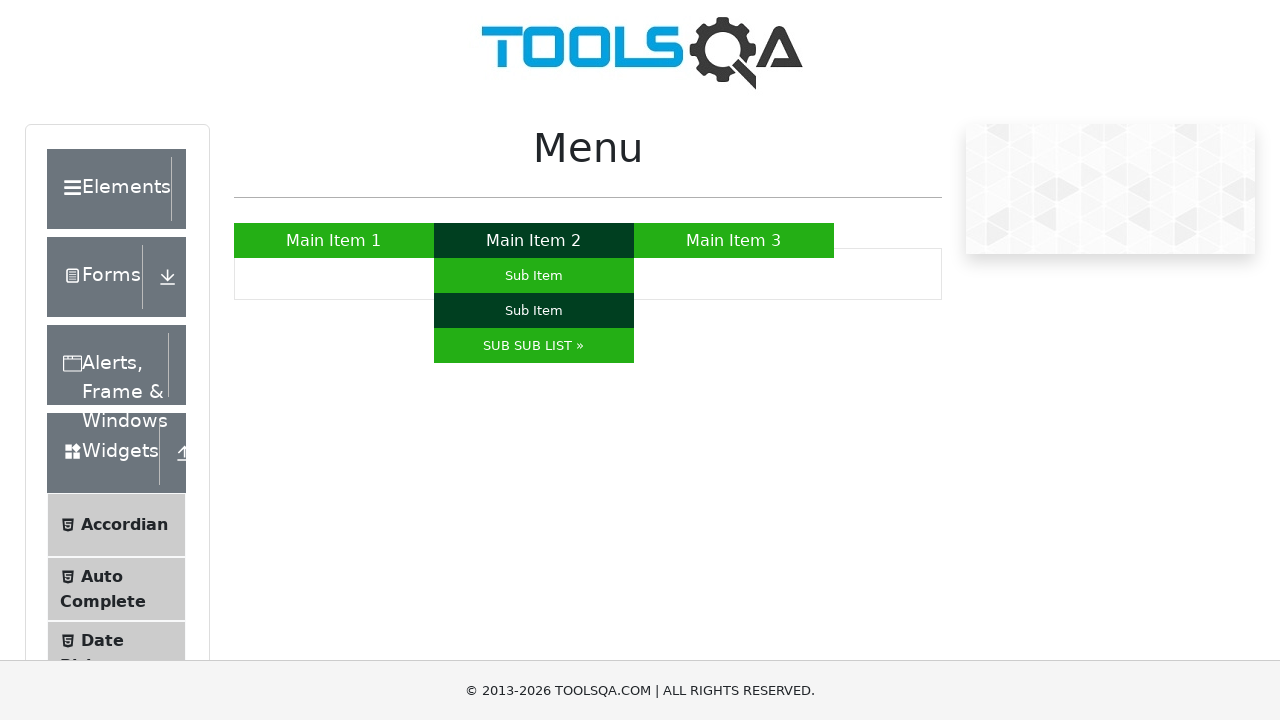

Hovered over a sub-menu item at (534, 346) on #nav > li > a >> nth=1 >> .. >> ul > li > a >> nth=2
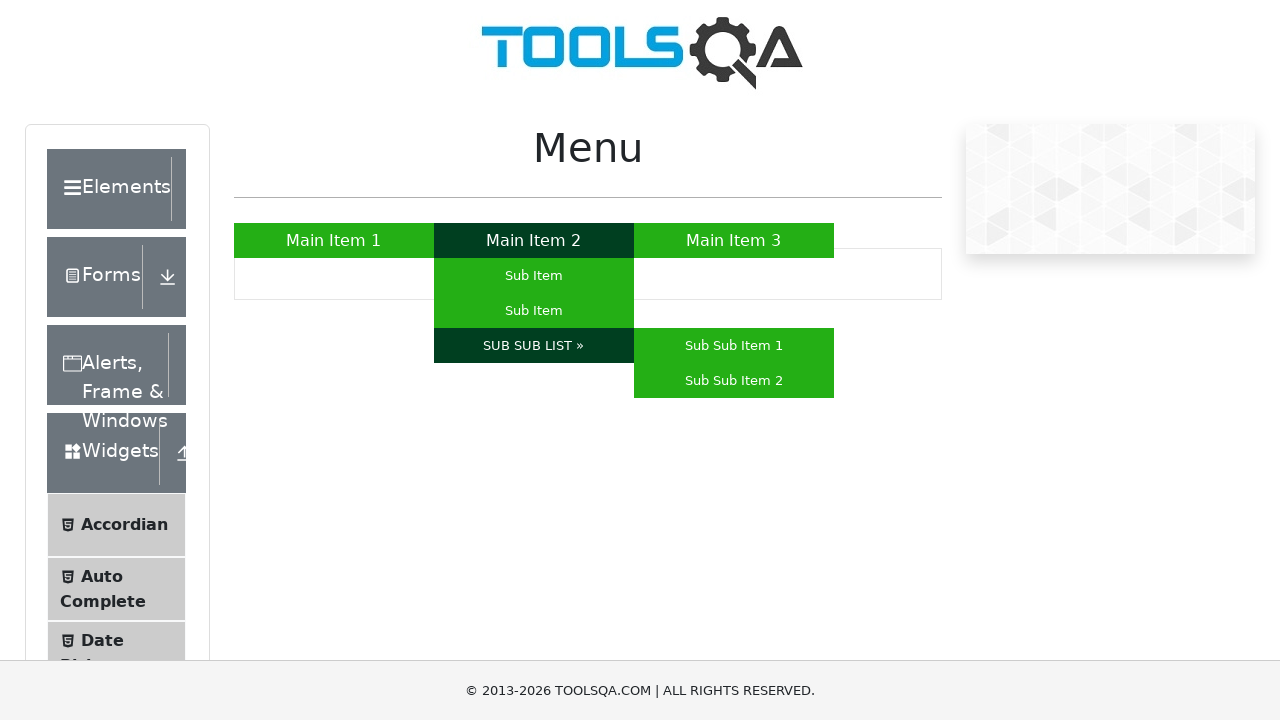

Waited 500ms for sub-menu animation
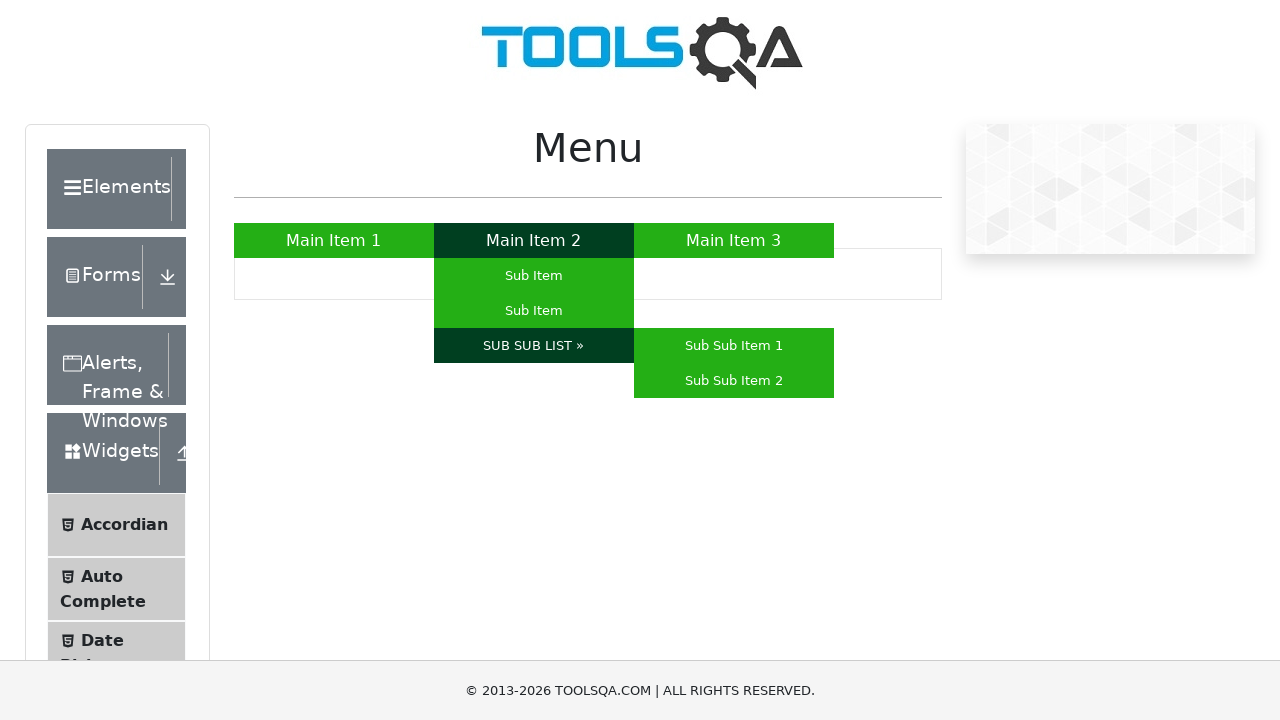

Located all sub-sub-menu items for the current sub-menu item
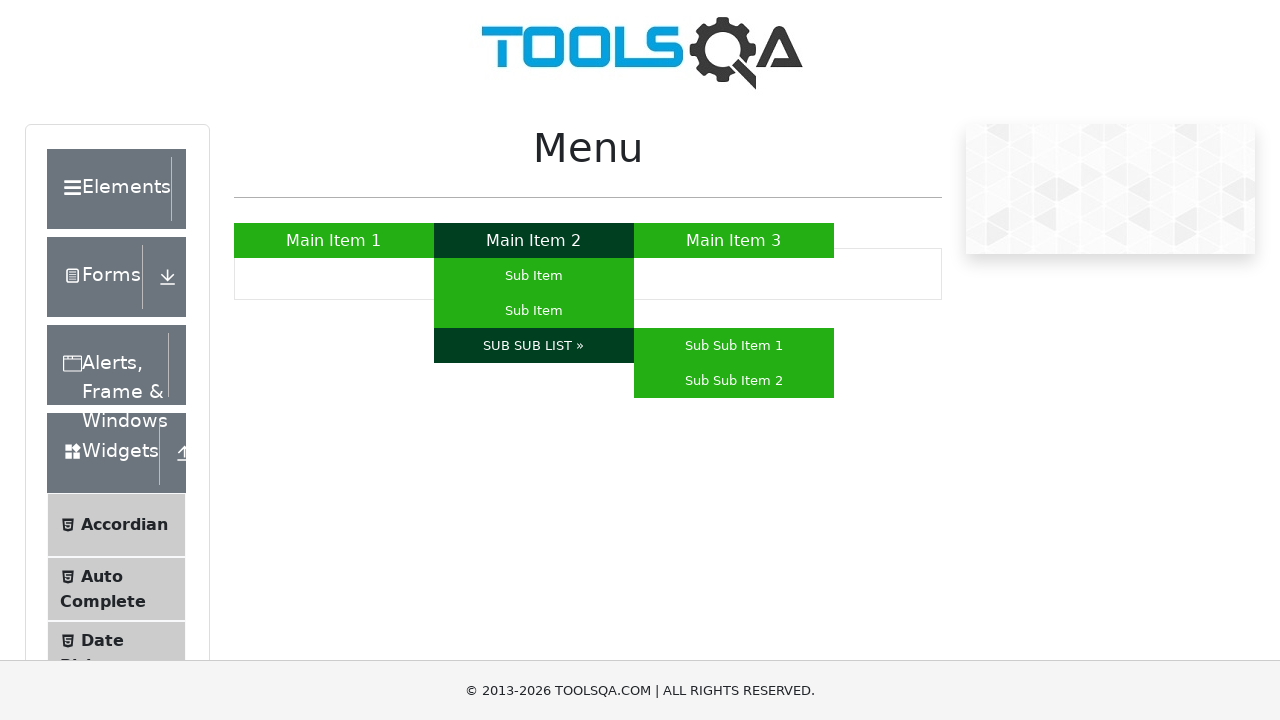

Hovered over a sub-sub-menu item at (734, 346) on #nav > li > a >> nth=1 >> .. >> ul > li > a >> nth=2 >> .. >> ul > li > a >> nth
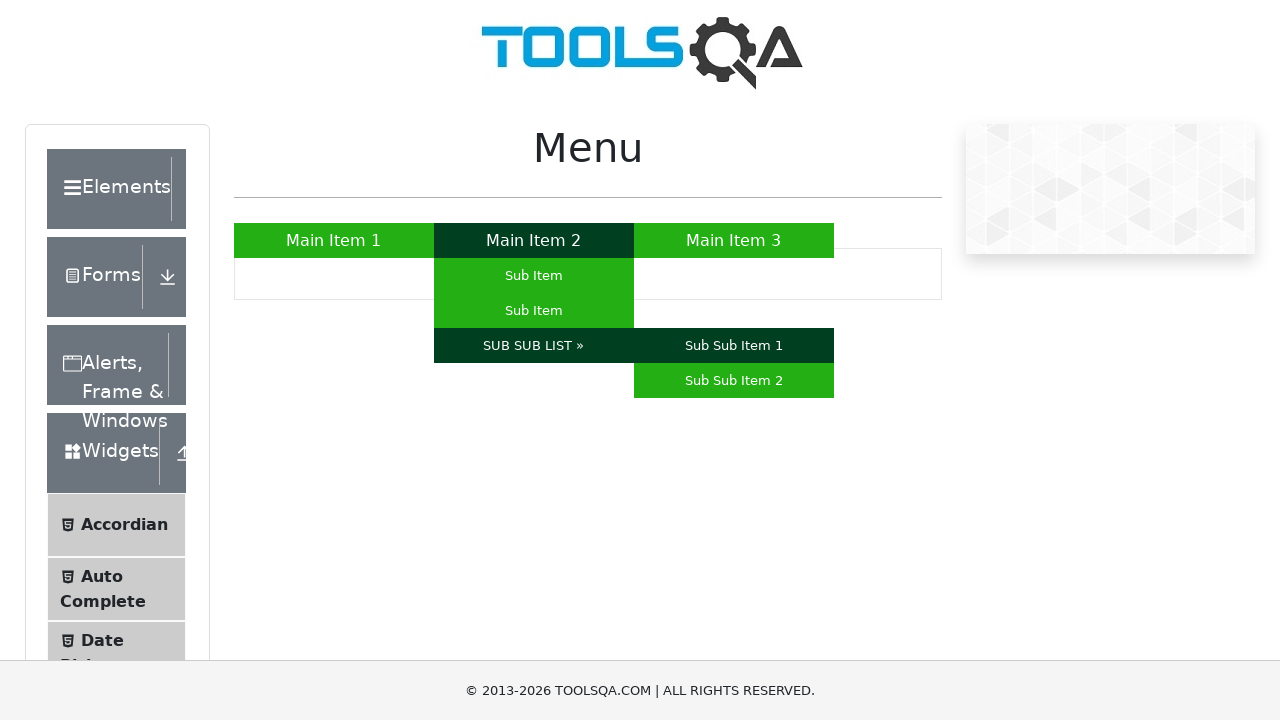

Waited 300ms for sub-sub-menu animation
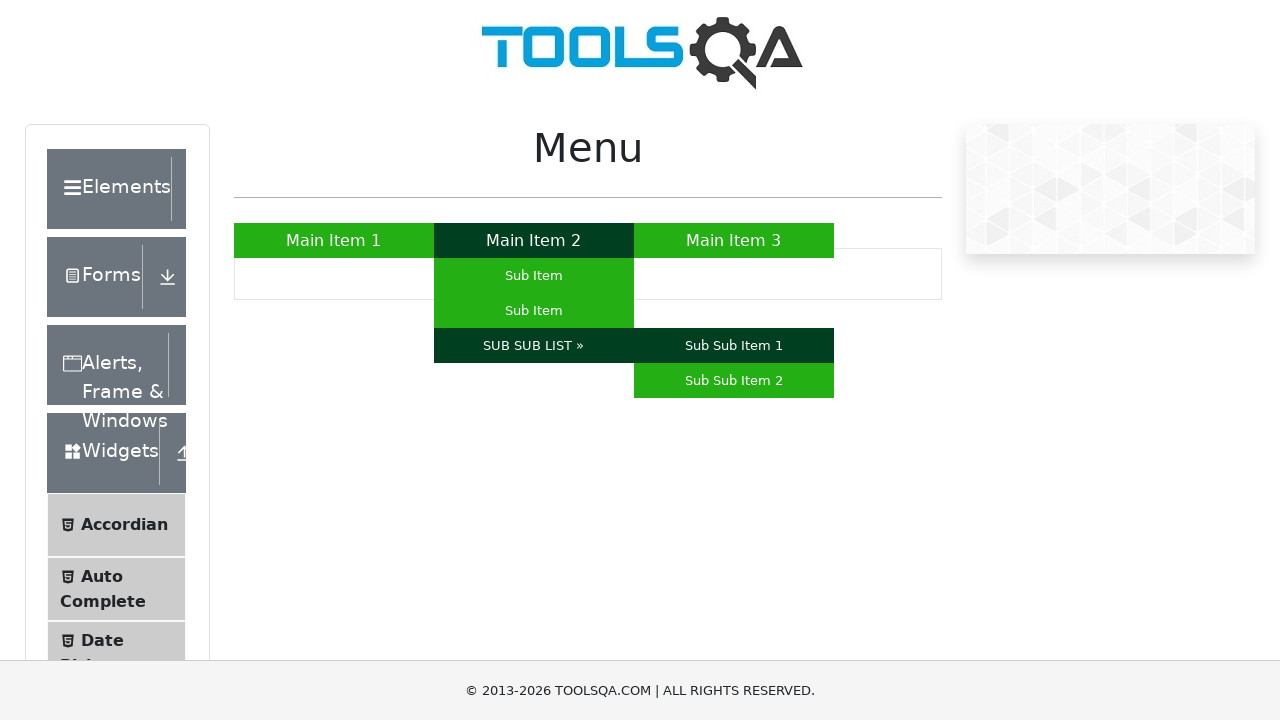

Hovered over a sub-sub-menu item at (734, 380) on #nav > li > a >> nth=1 >> .. >> ul > li > a >> nth=2 >> .. >> ul > li > a >> nth
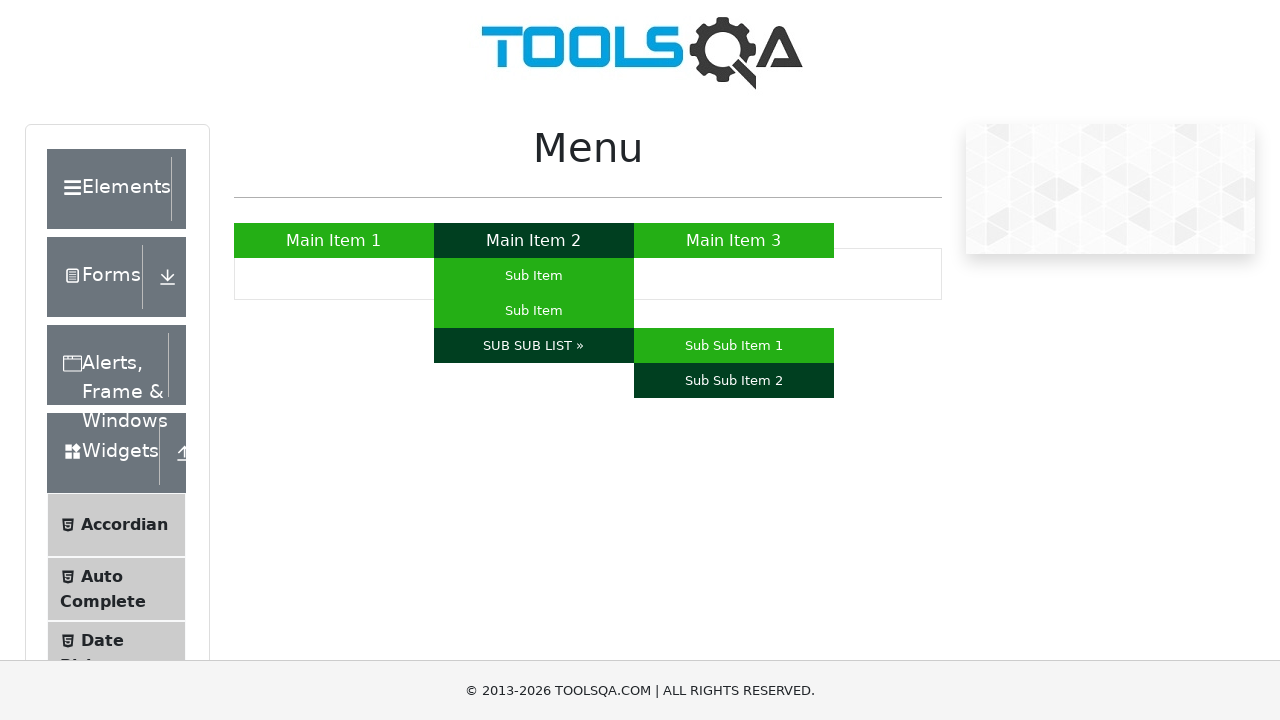

Waited 300ms for sub-sub-menu animation
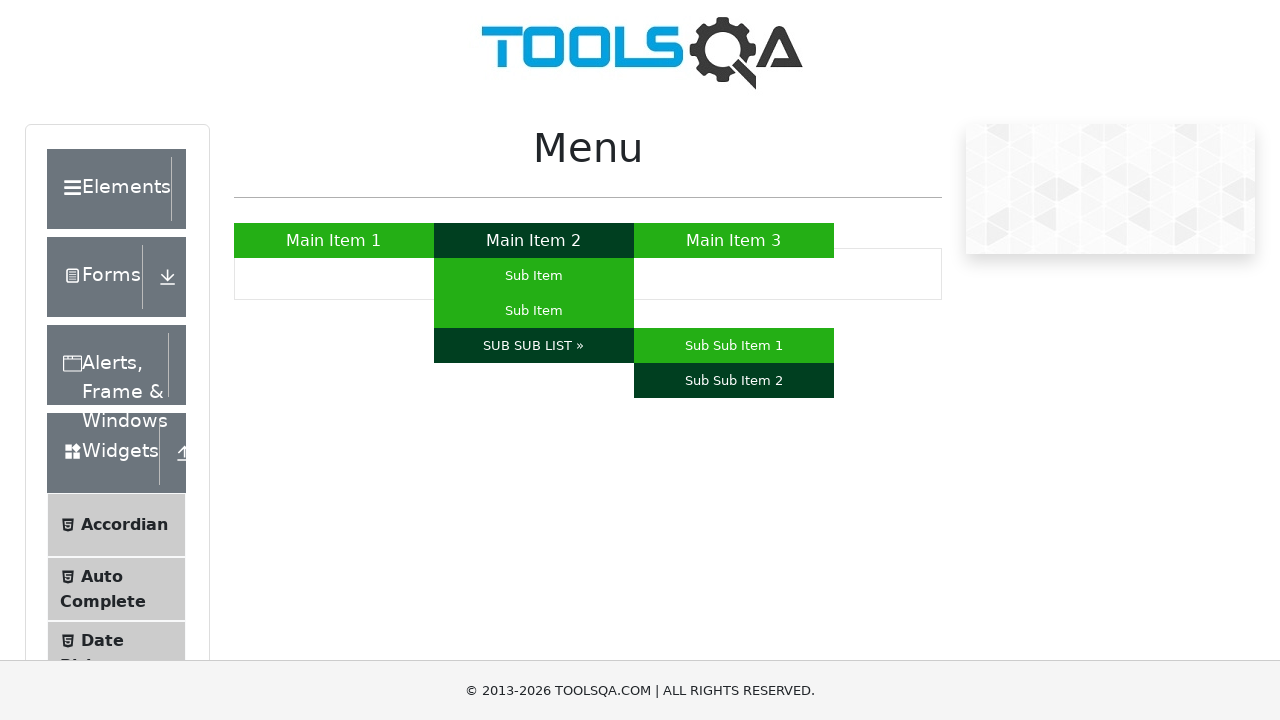

Hovered over a sub-menu item at (734, 346) on #nav > li > a >> nth=1 >> .. >> ul > li > a >> nth=3
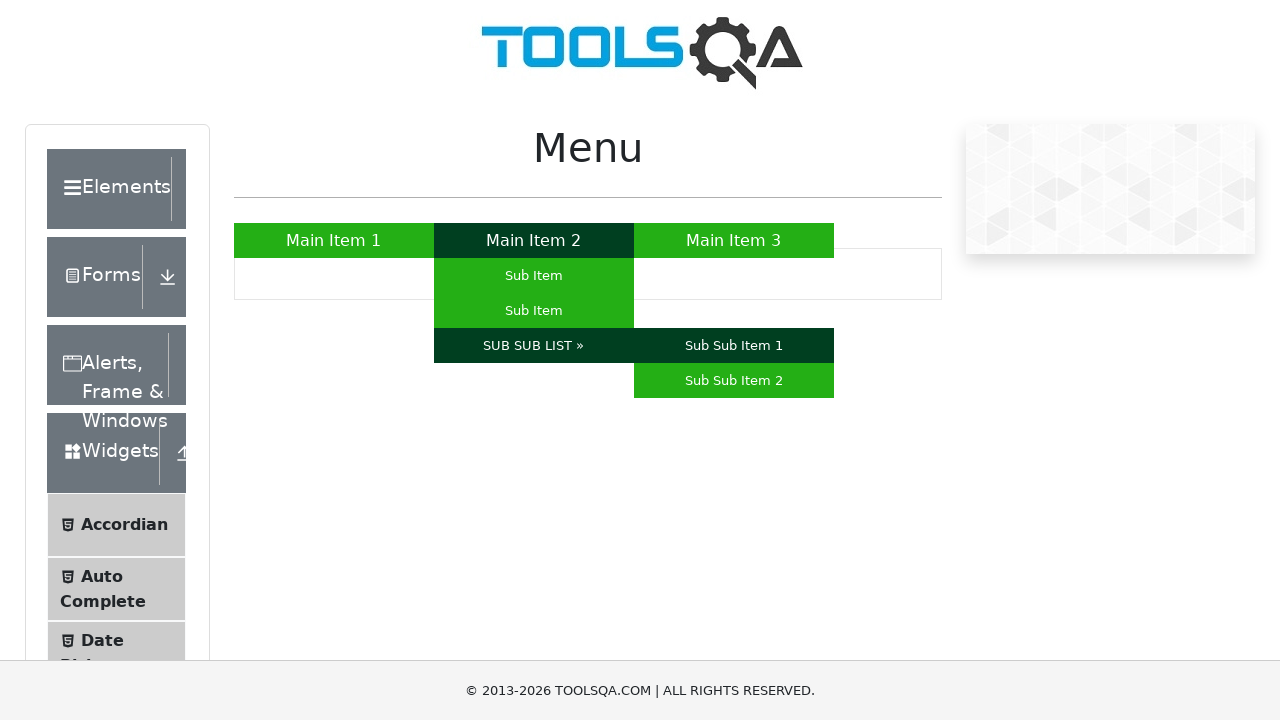

Waited 500ms for sub-menu animation
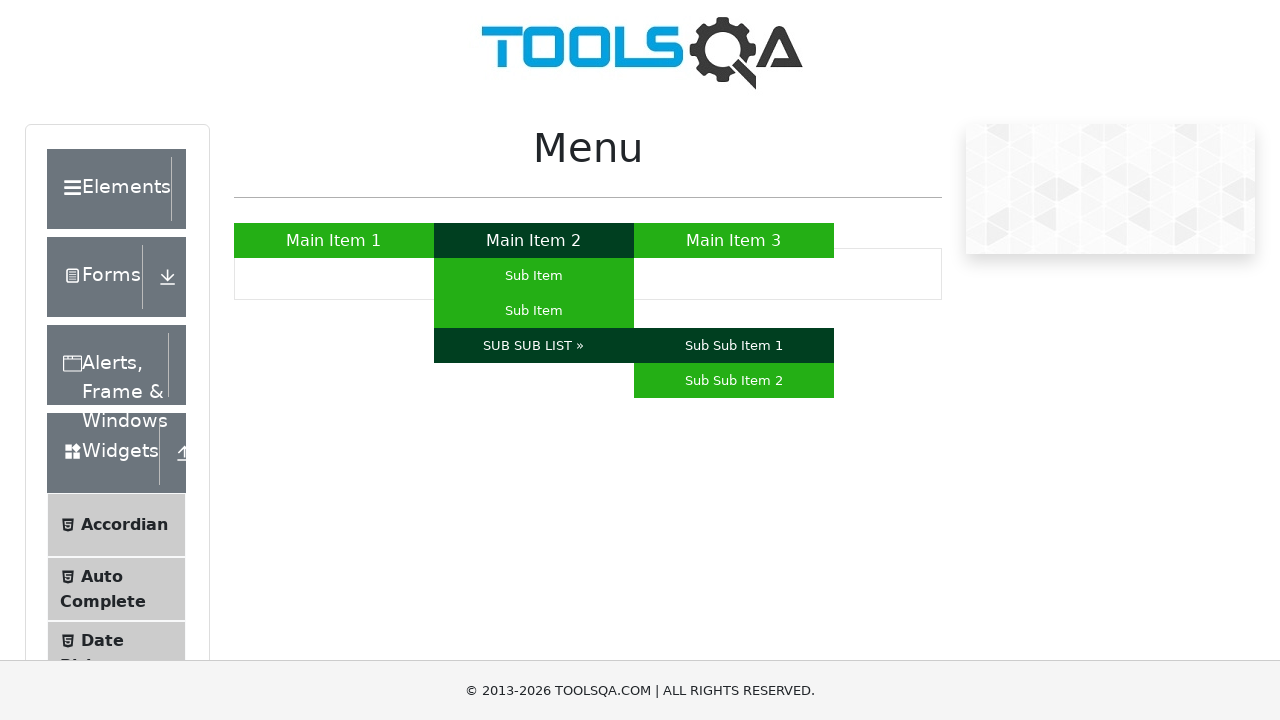

Located all sub-sub-menu items for the current sub-menu item
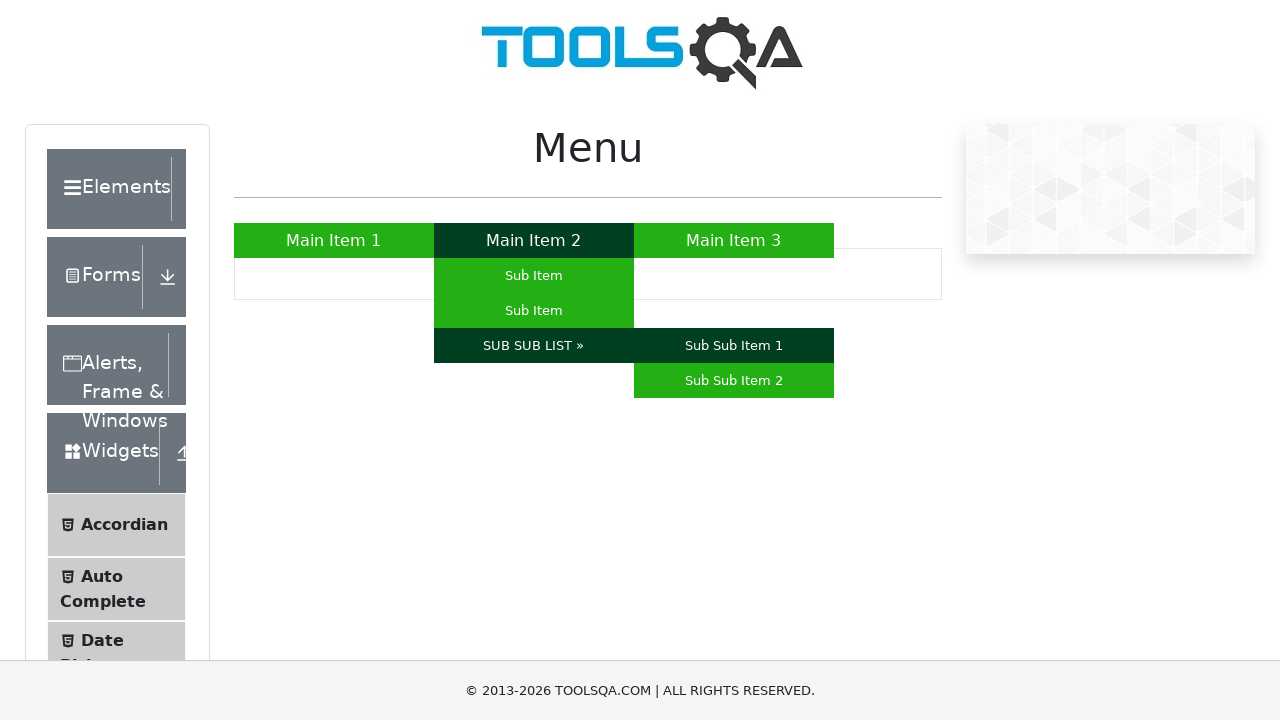

Hovered over a sub-menu item at (734, 380) on #nav > li > a >> nth=1 >> .. >> ul > li > a >> nth=4
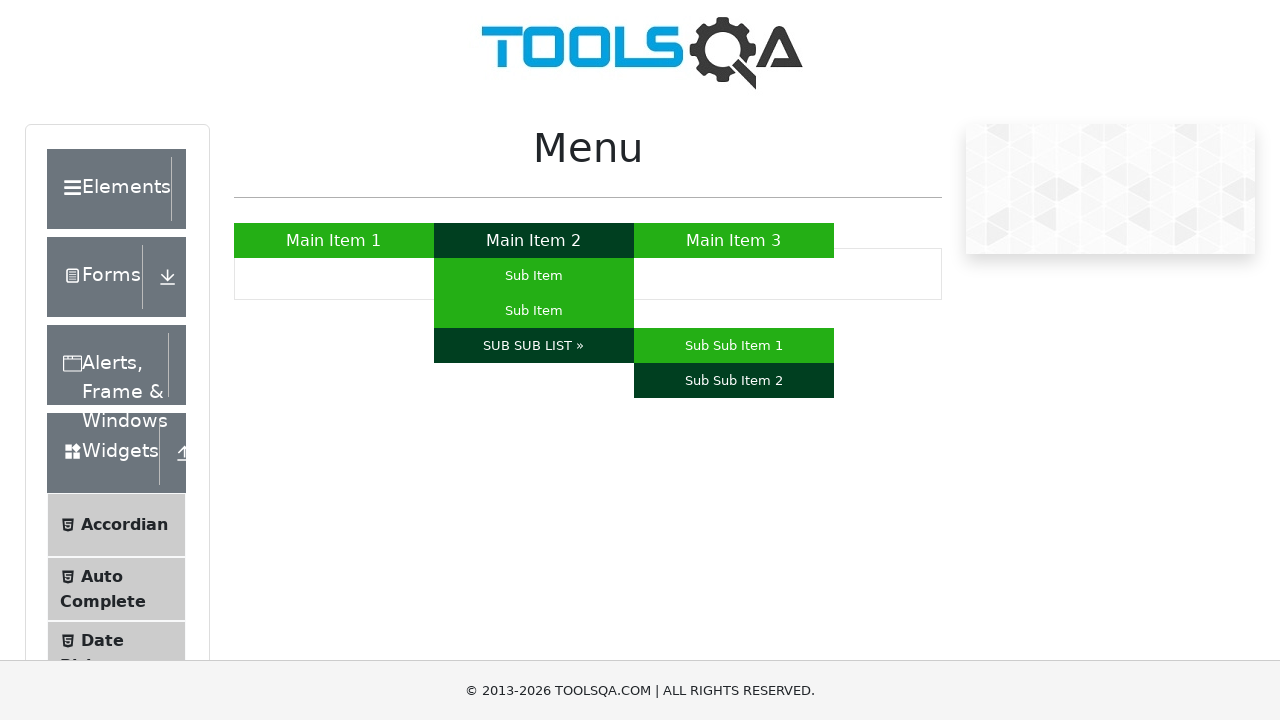

Waited 500ms for sub-menu animation
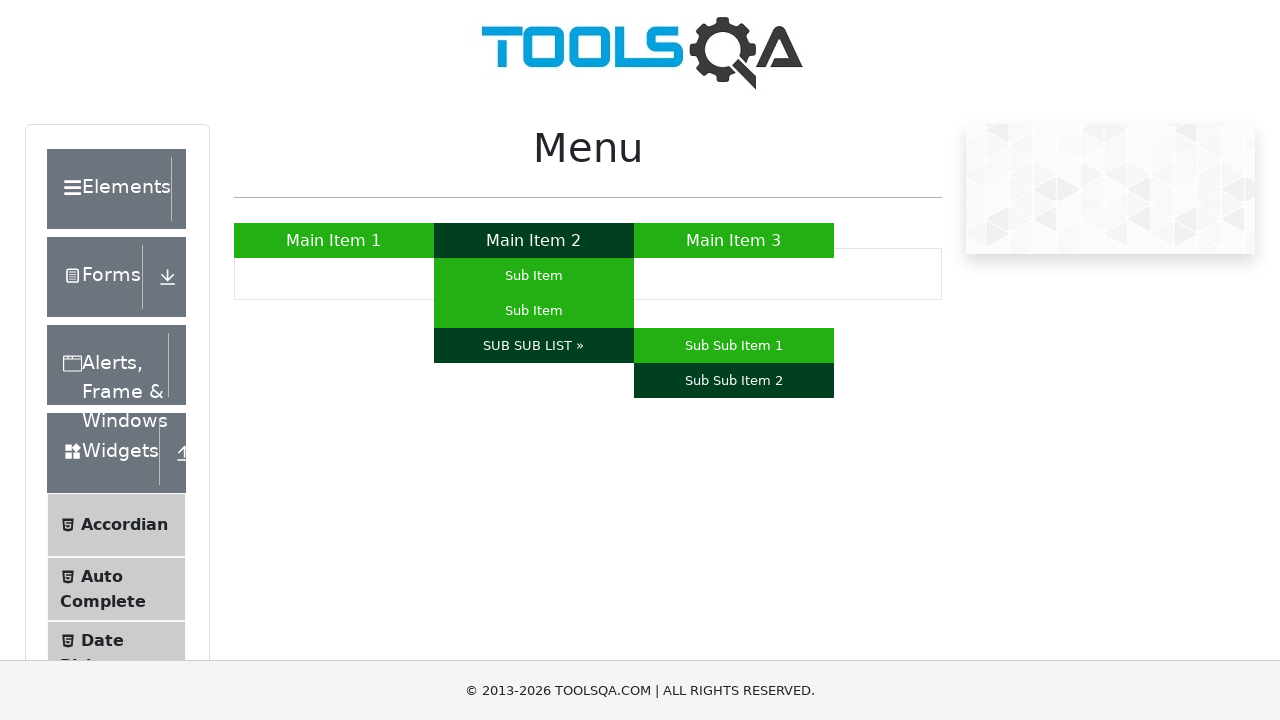

Located all sub-sub-menu items for the current sub-menu item
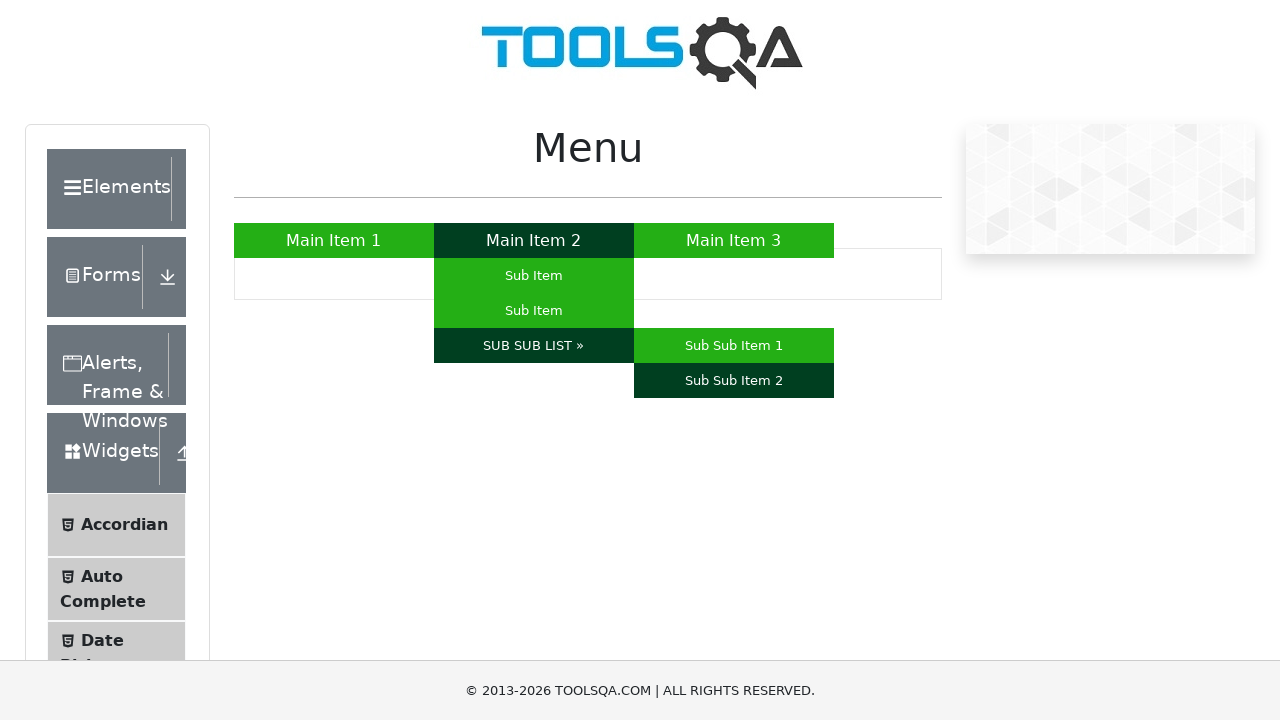

Hovered over a top-level menu item at (734, 240) on #nav > li > a >> nth=2
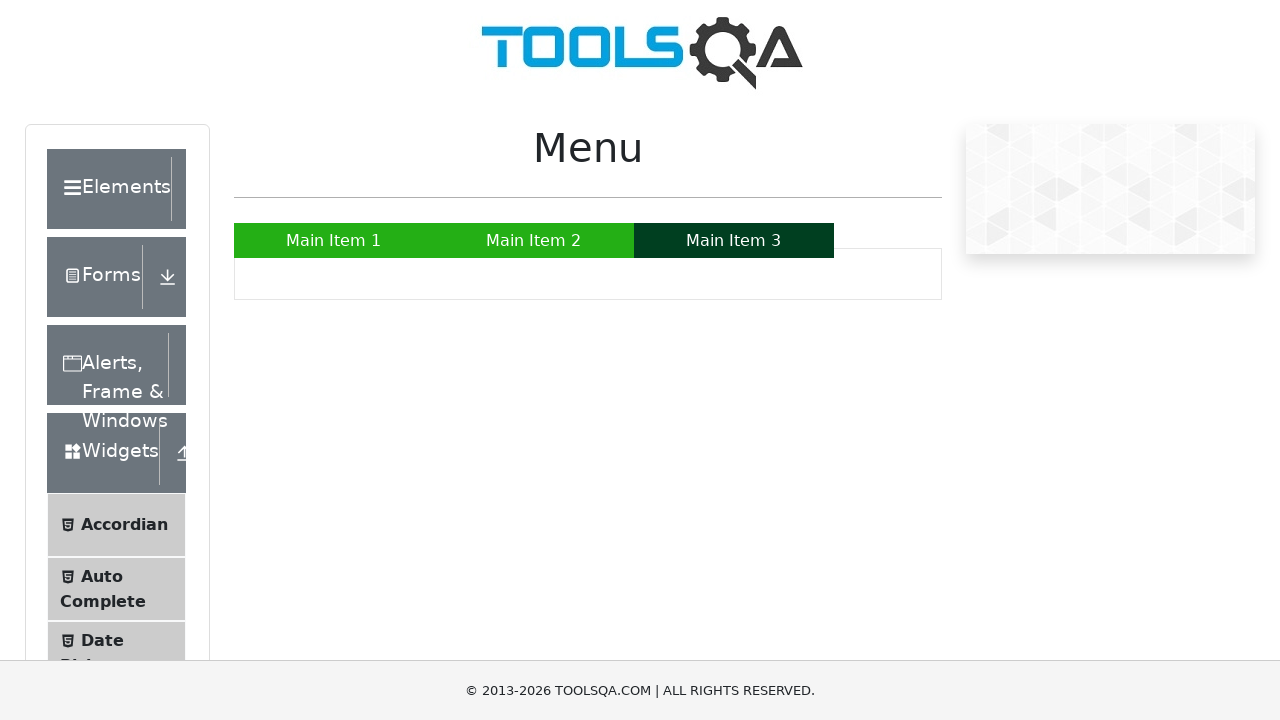

Waited 500ms for menu animation
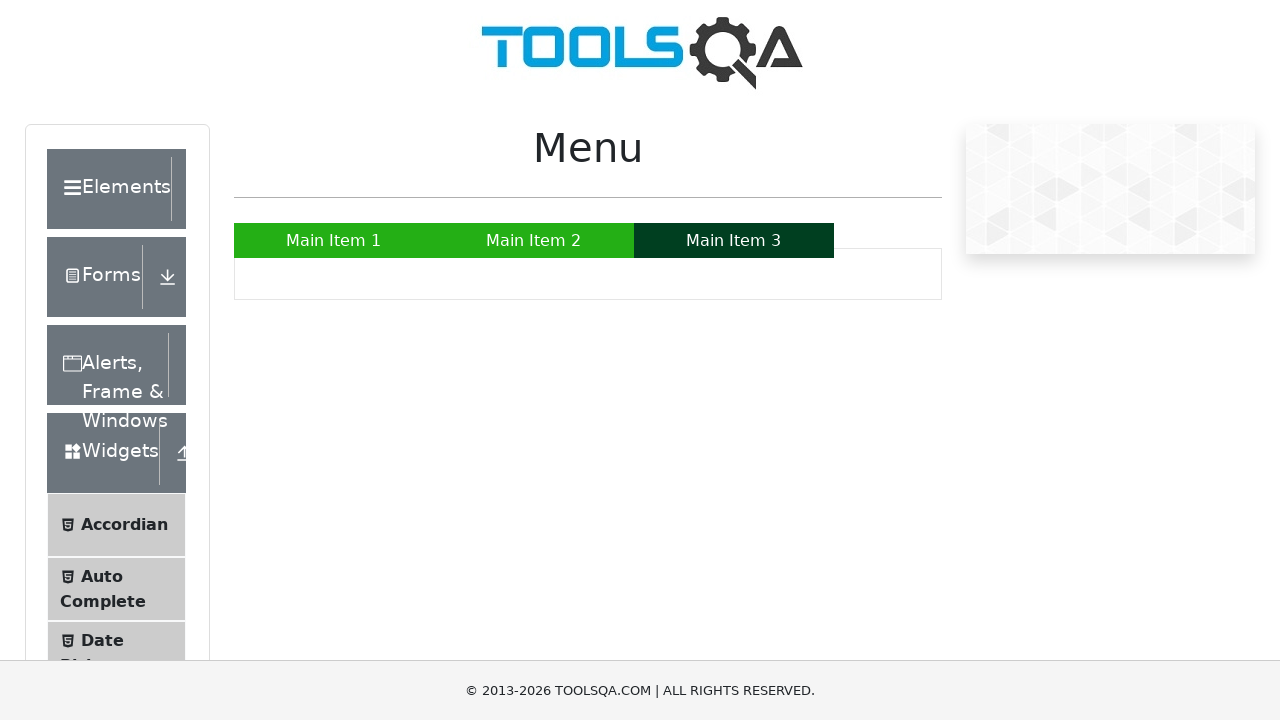

Located all sub-menu items for the current top-level item
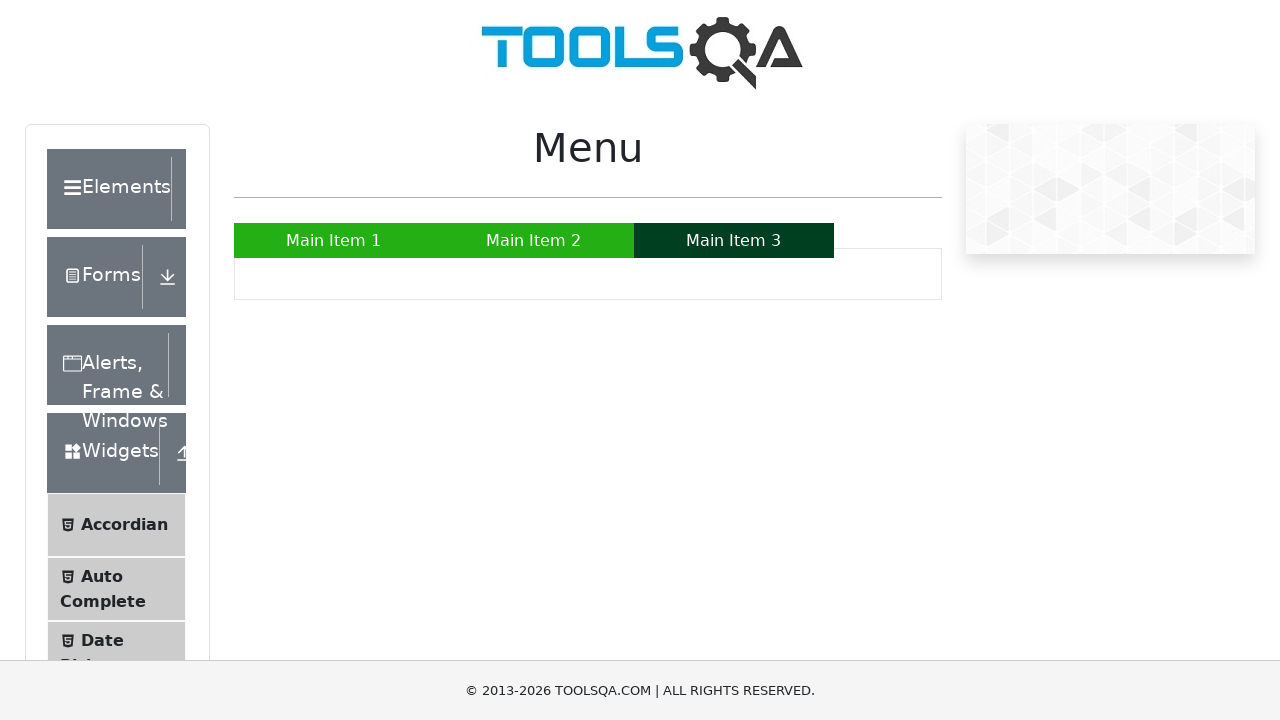

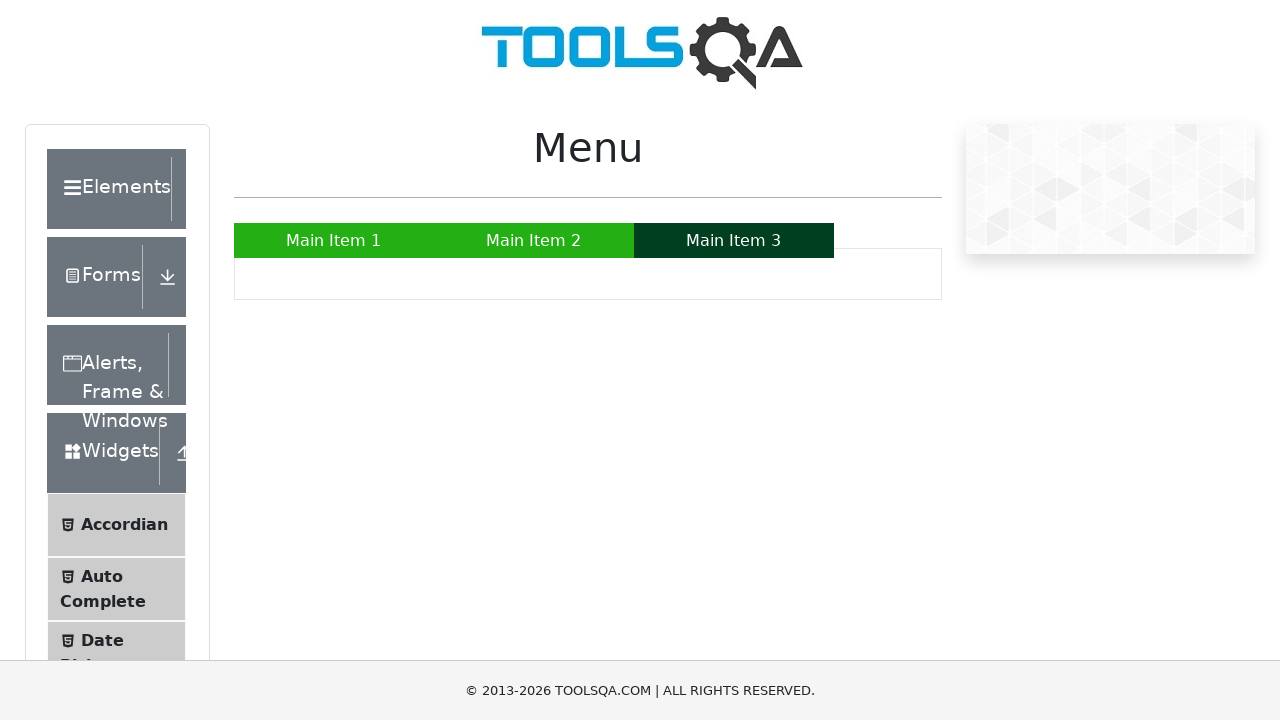